Tests the text box form validation by entering an invalid email format and verifying that the email field shows an error state after submission.

Starting URL: https://demoqa.com/

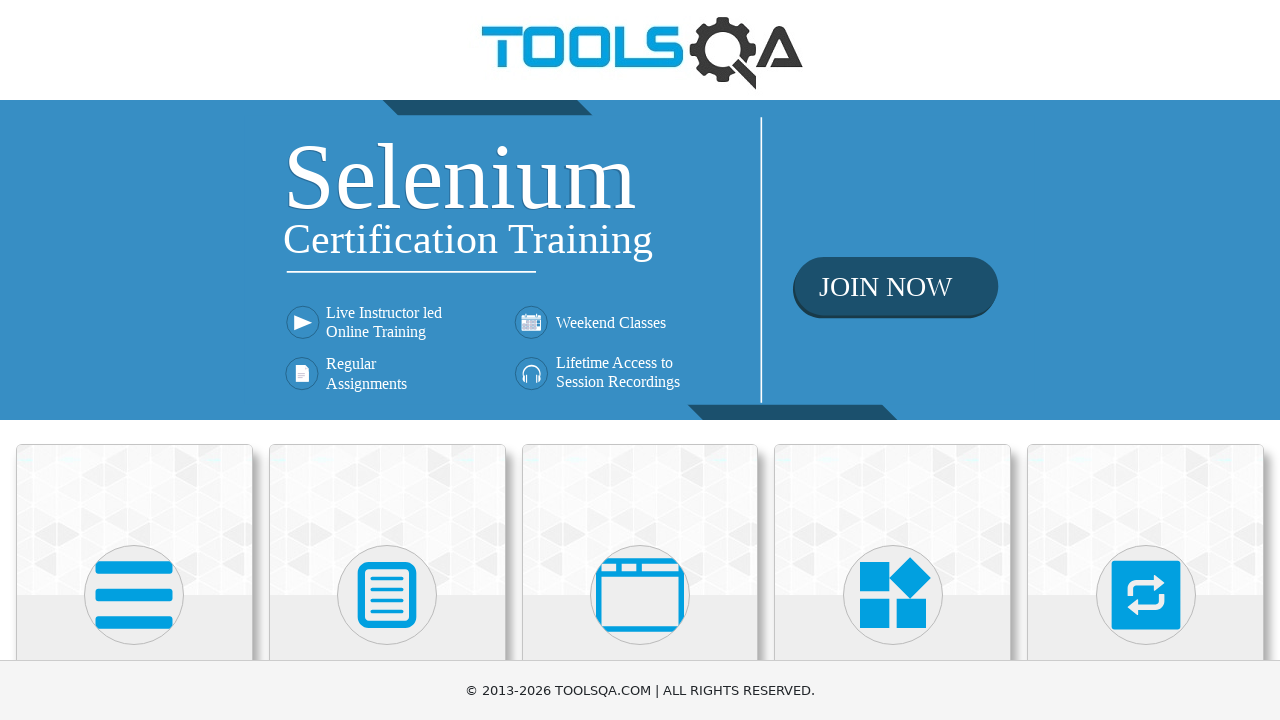

Clicked on Elements section at (134, 360) on text=Elements
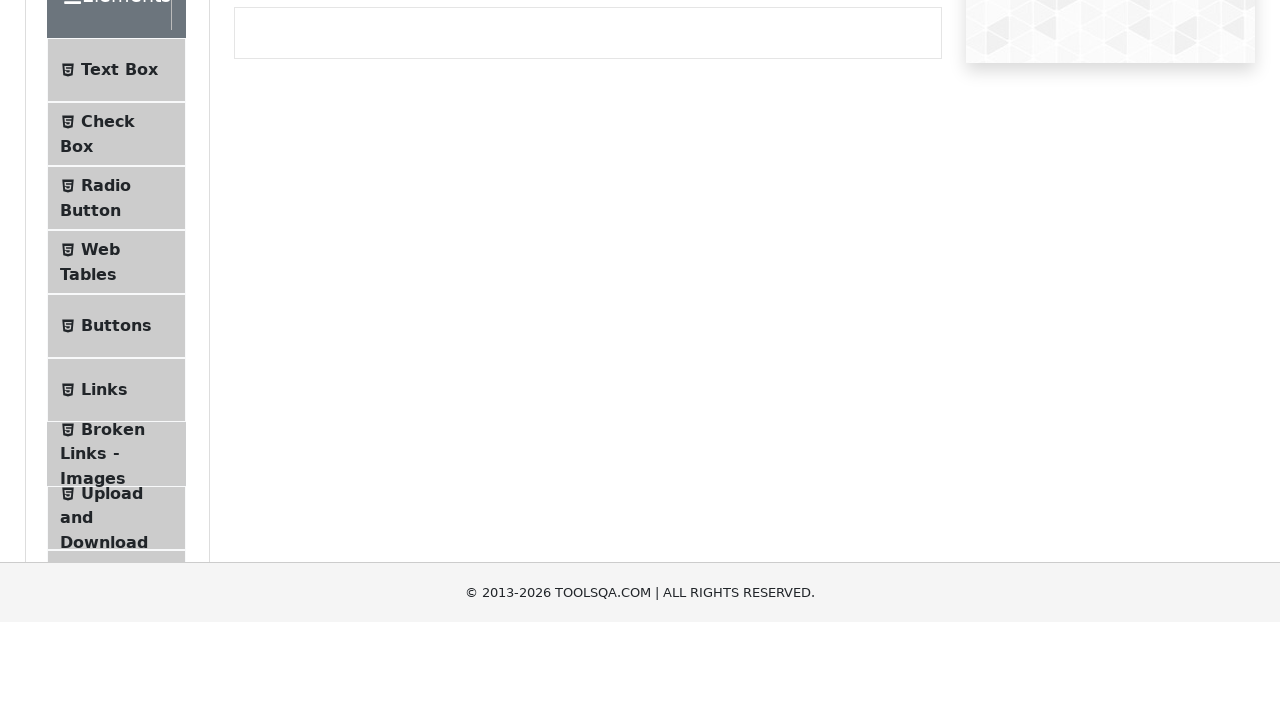

Clicked on Text Box submenu at (119, 261) on text=Text Box
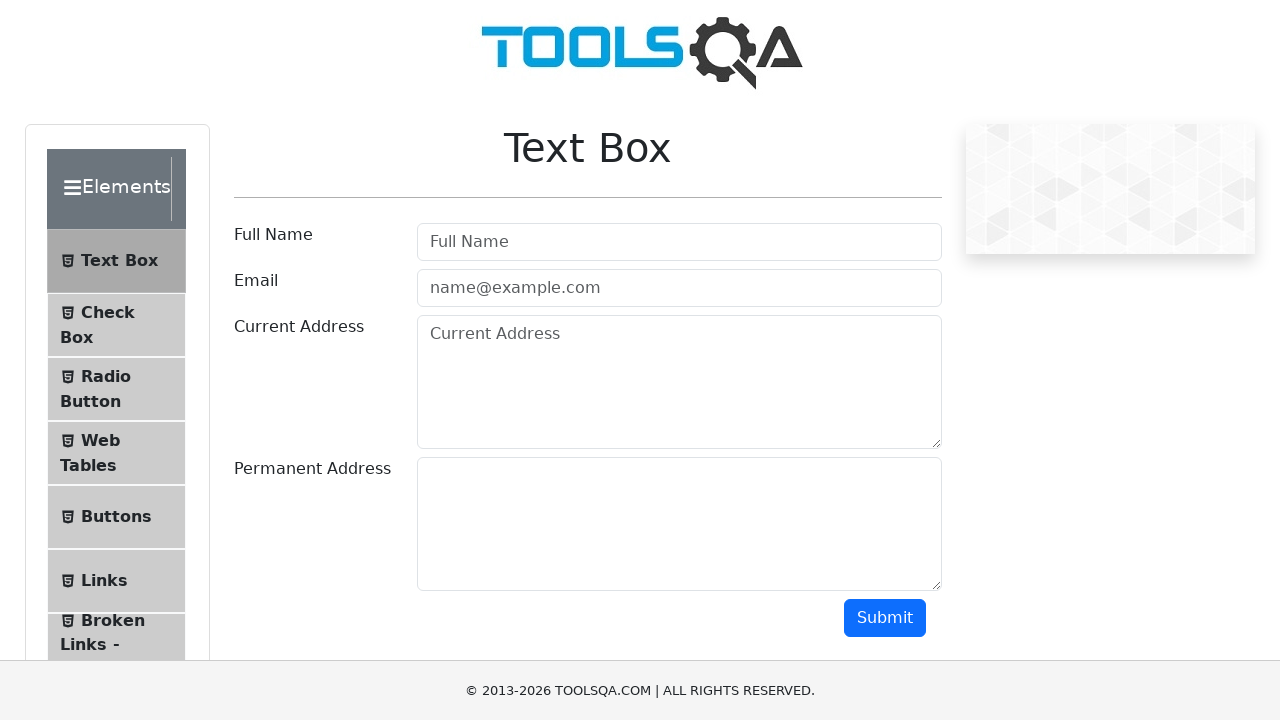

Filled full name field with 'Popescu Ion' on #userName
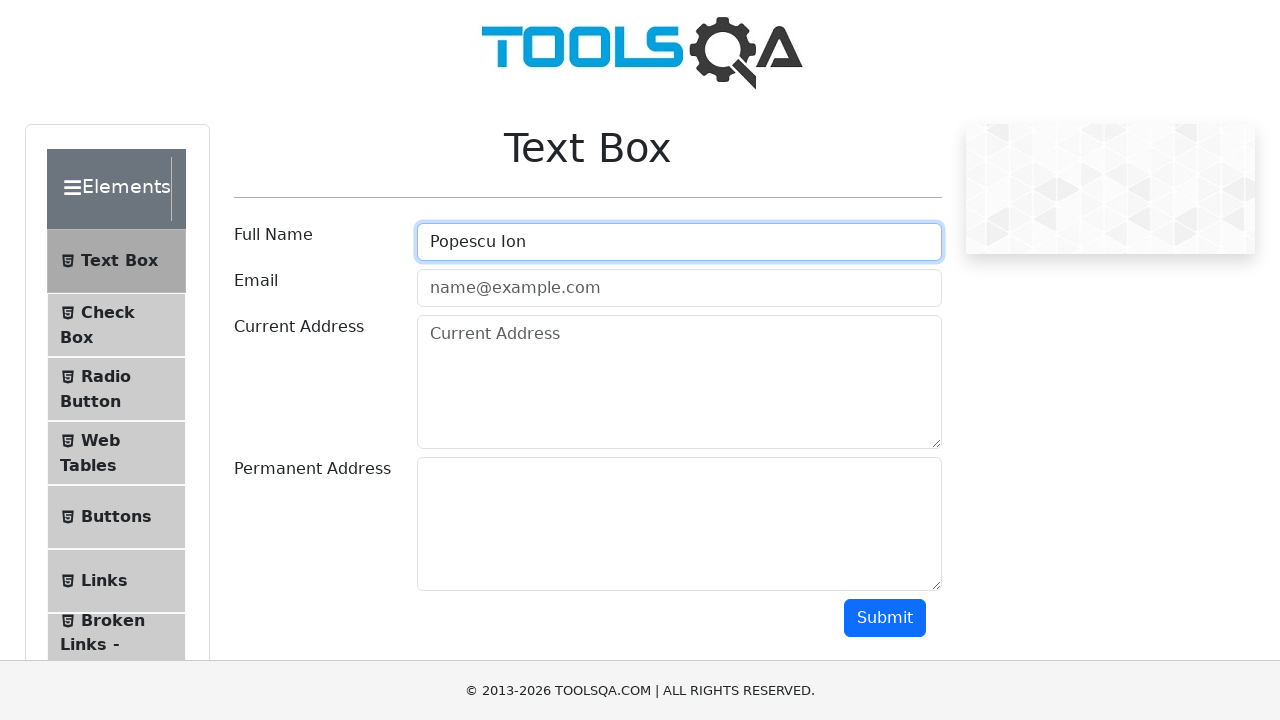

Filled email field with invalid format 'popescu.ion.email.com' (missing @ symbol) on #userEmail
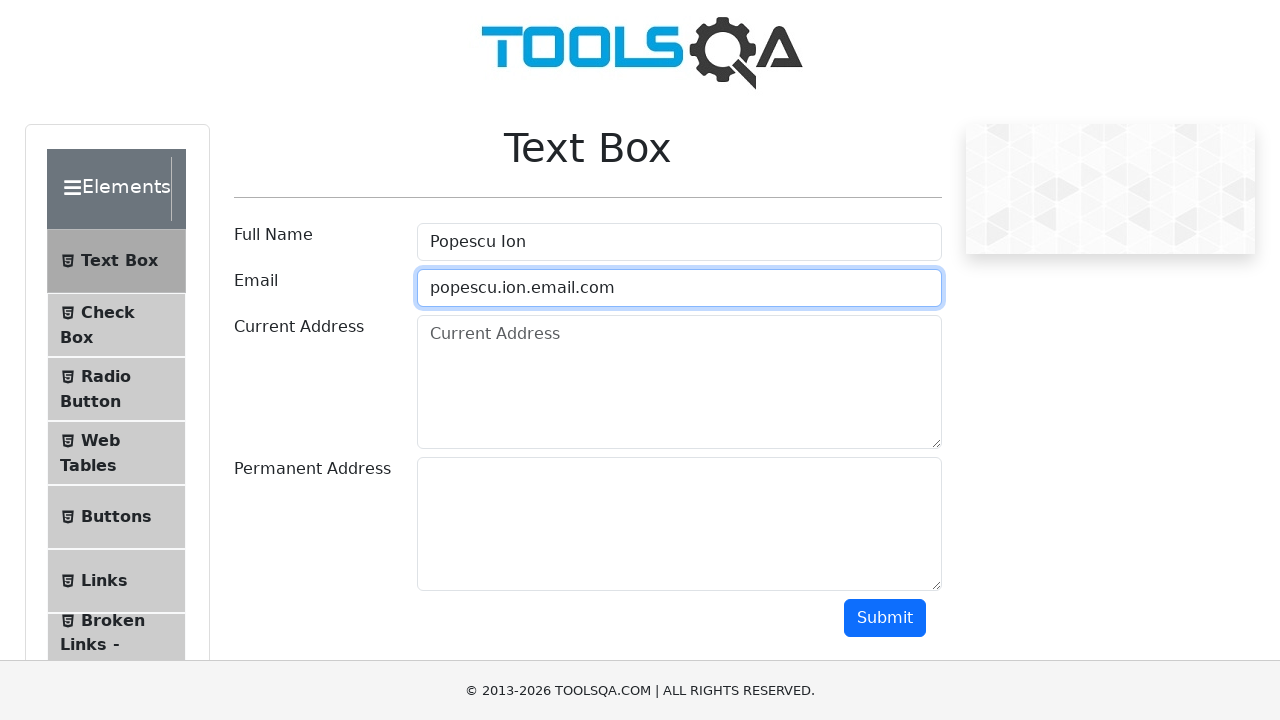

Filled current address field on #currentAddress
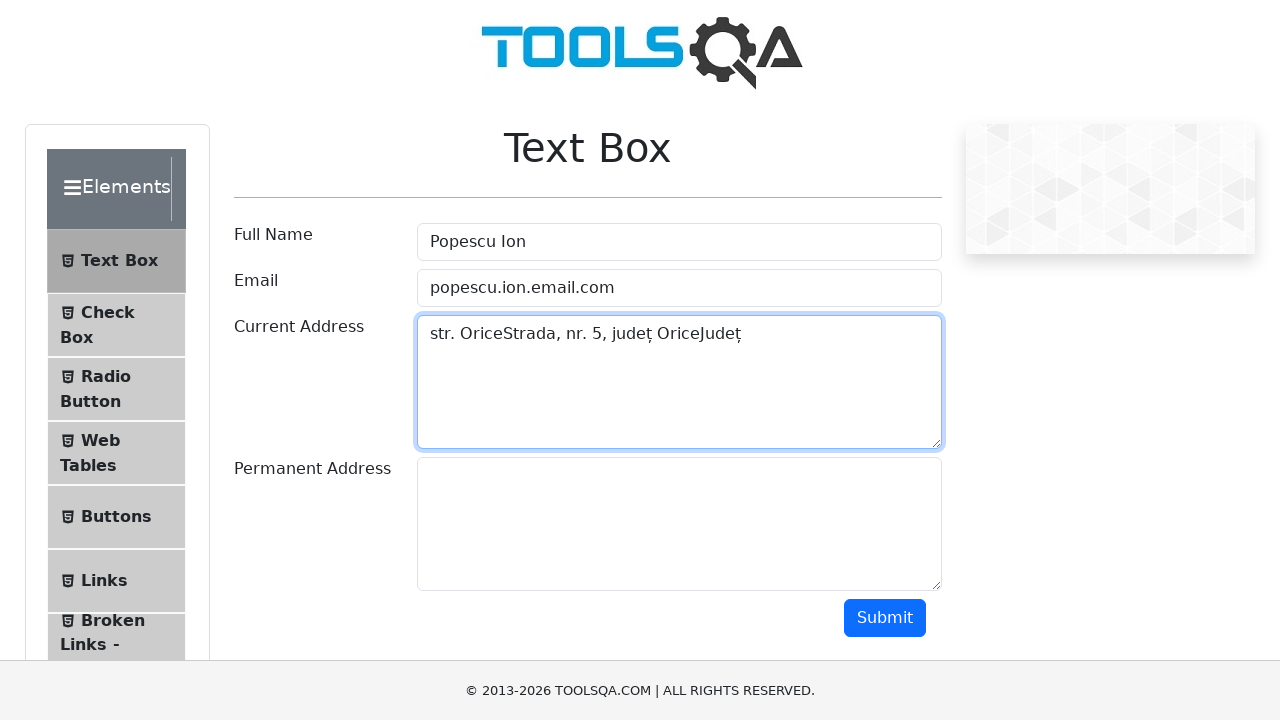

Filled permanent address field on #permanentAddress
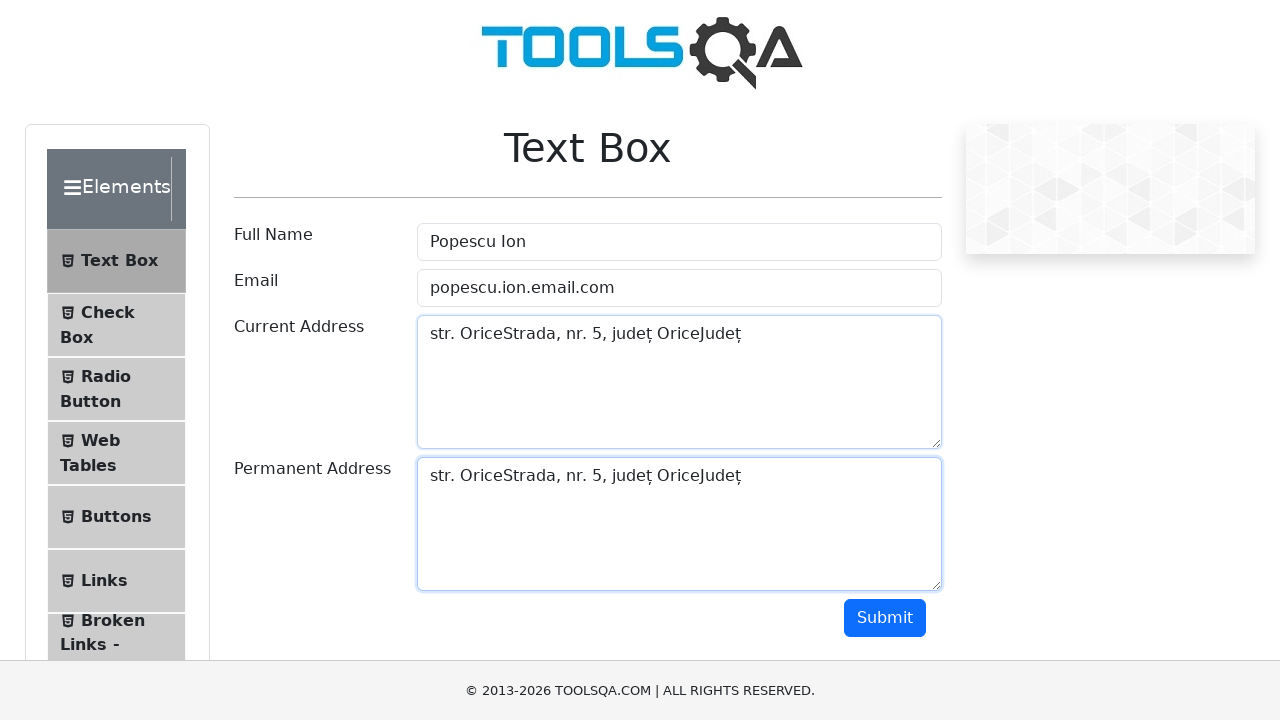

Clicked submit button at (885, 618) on #submit
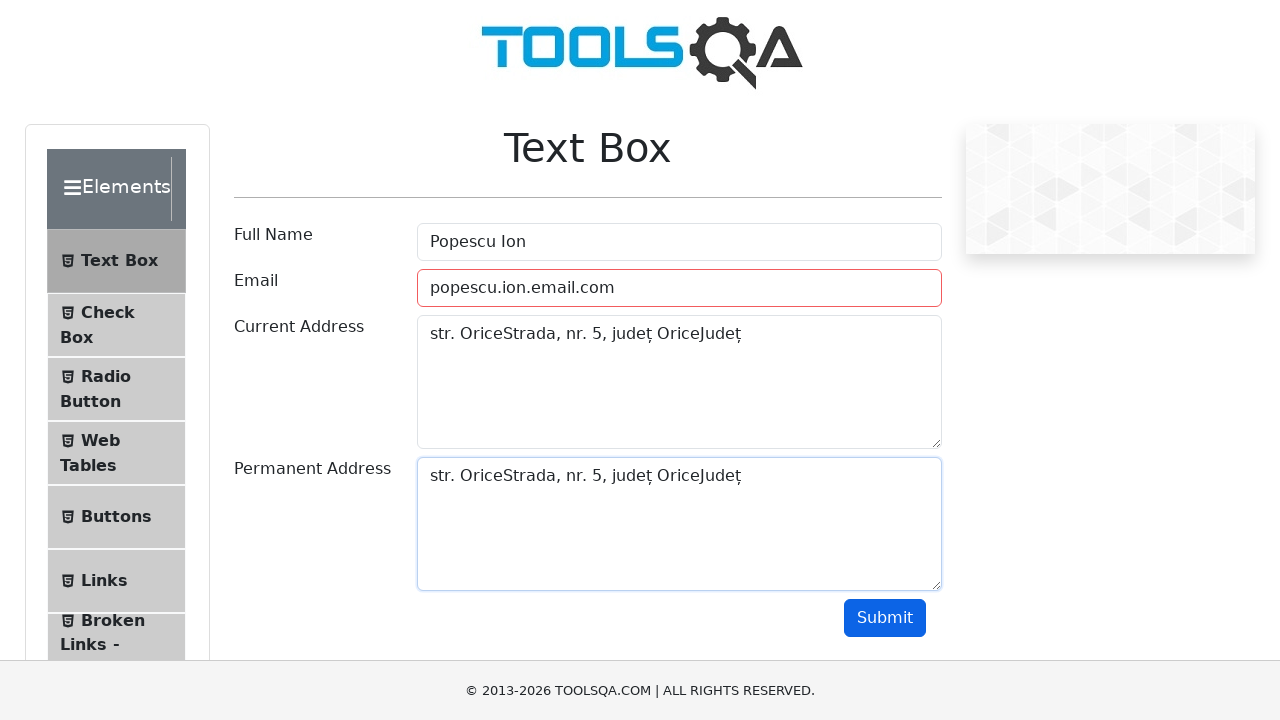

Verified email field shows error state after invalid email submission
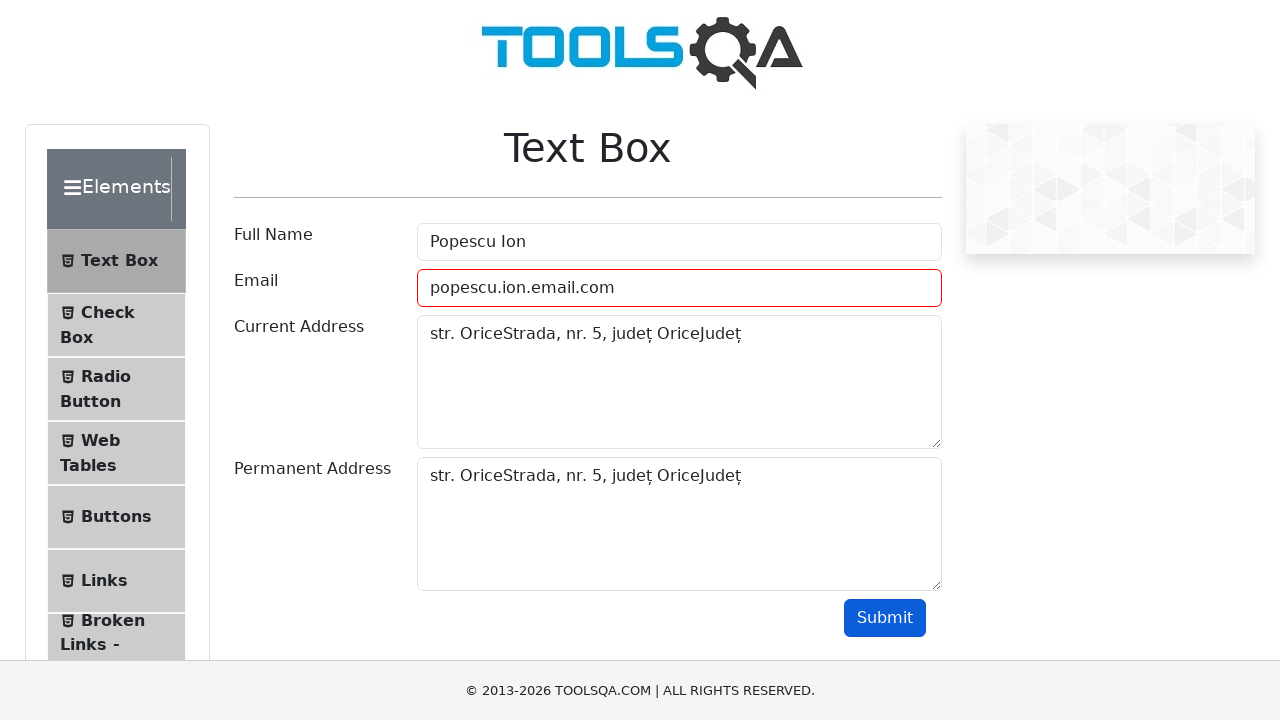

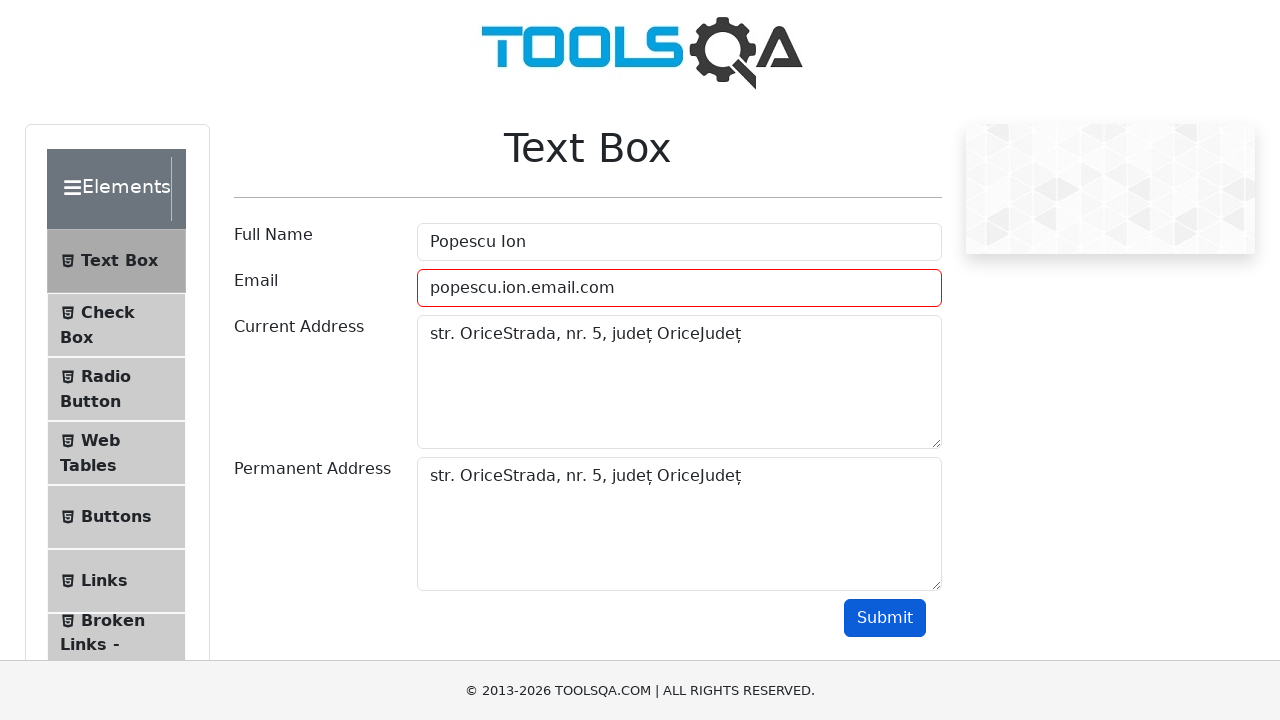